Complete e-commerce flow: searches for products containing 'ca', adds Cashews to cart, and proceeds through checkout to place an order

Starting URL: https://rahulshettyacademy.com/seleniumPractise/#/

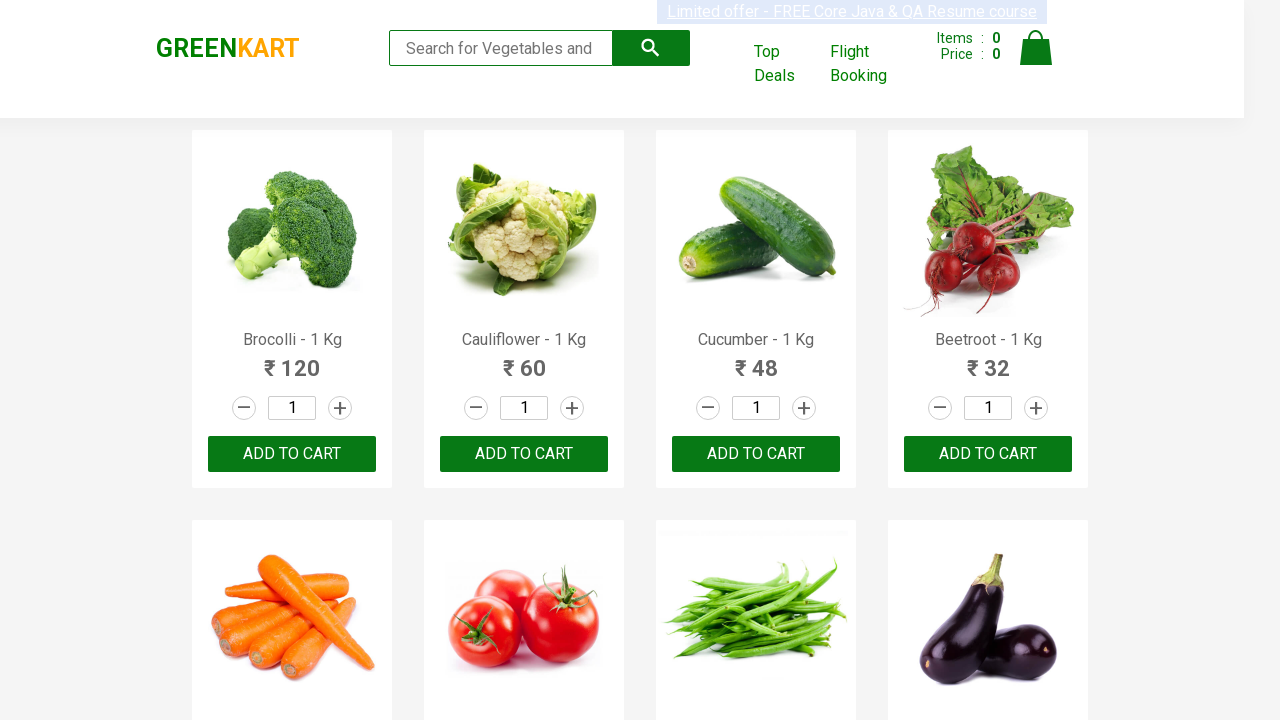

Filled search box with 'ca' on .search-keyword
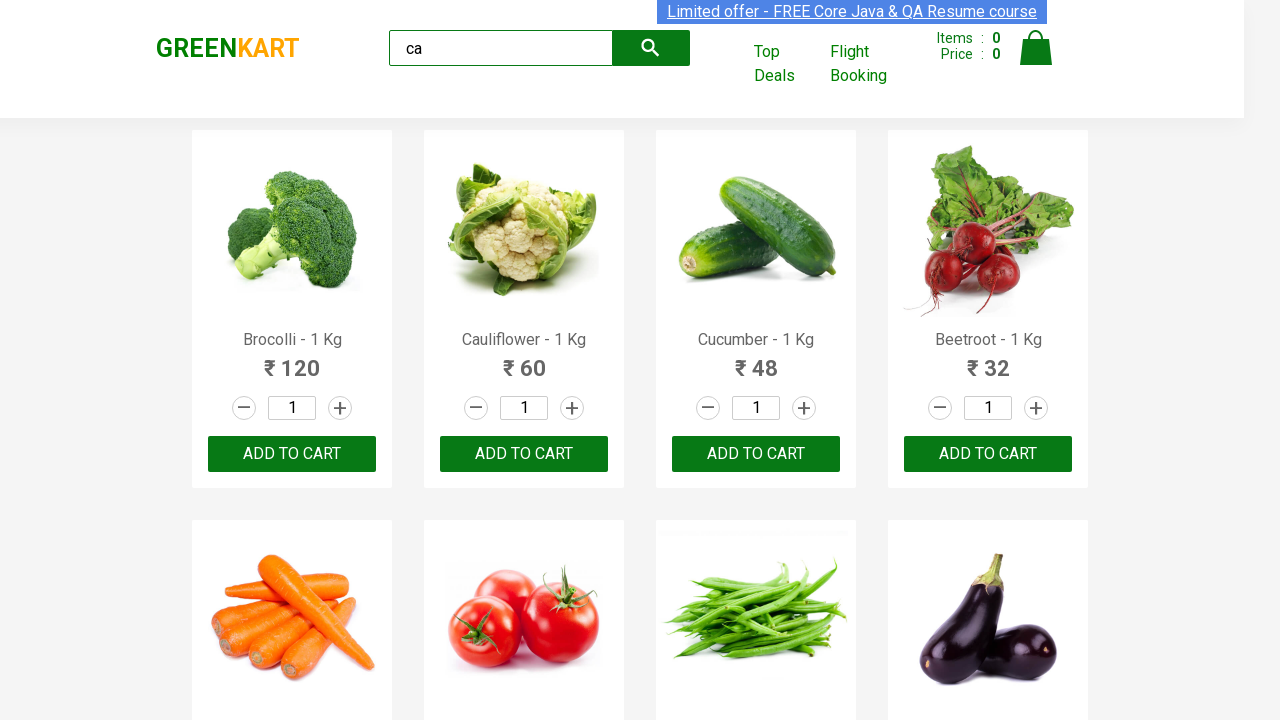

Products loaded
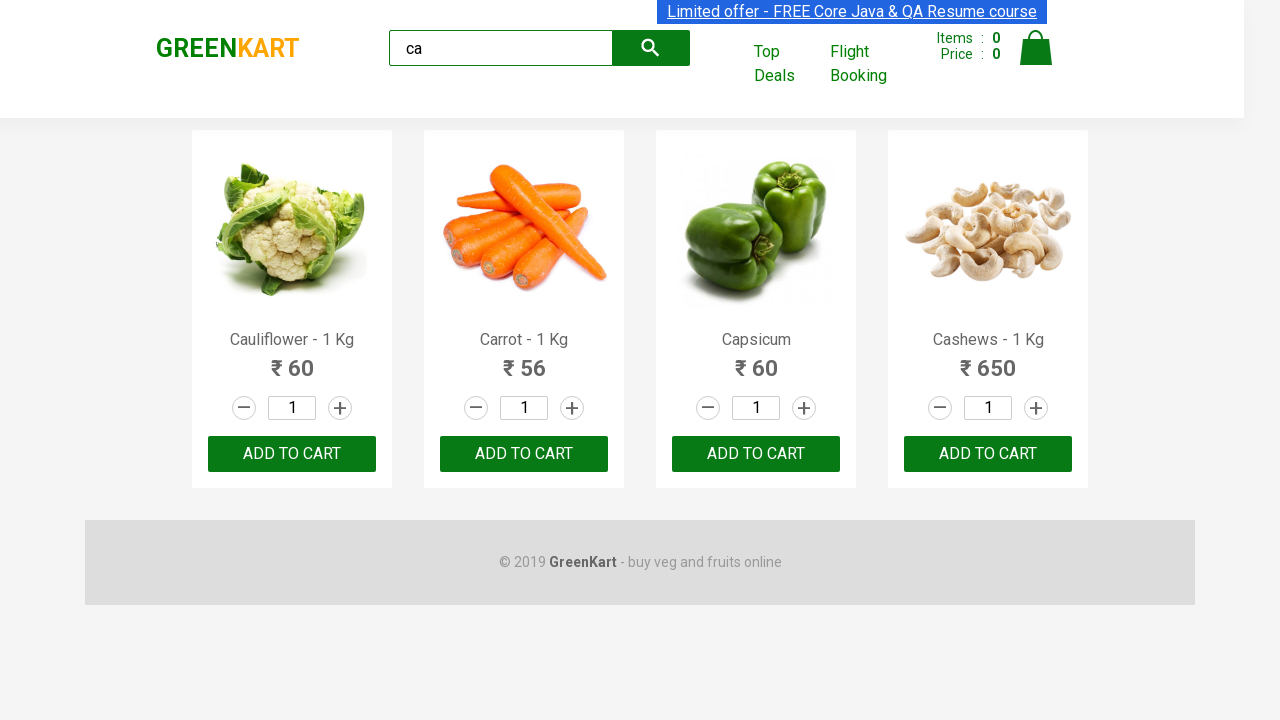

Retrieved all product elements
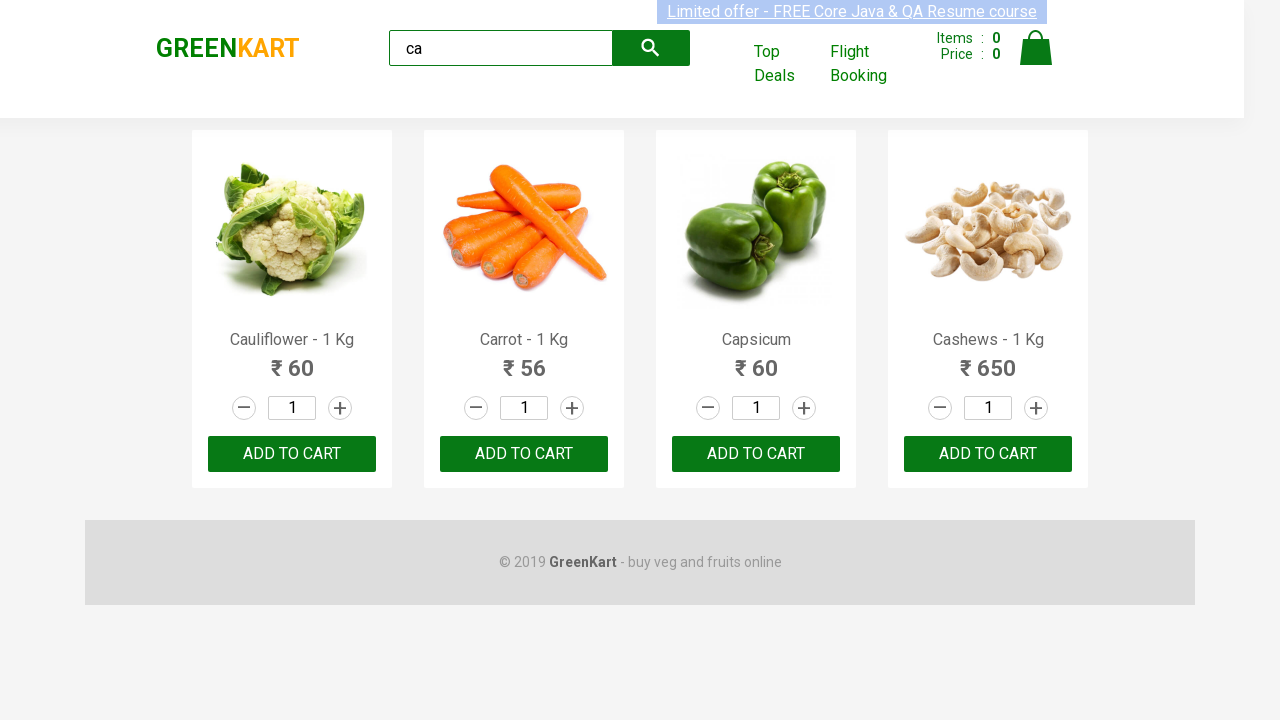

Retrieved product name: Cauliflower - 1 Kg
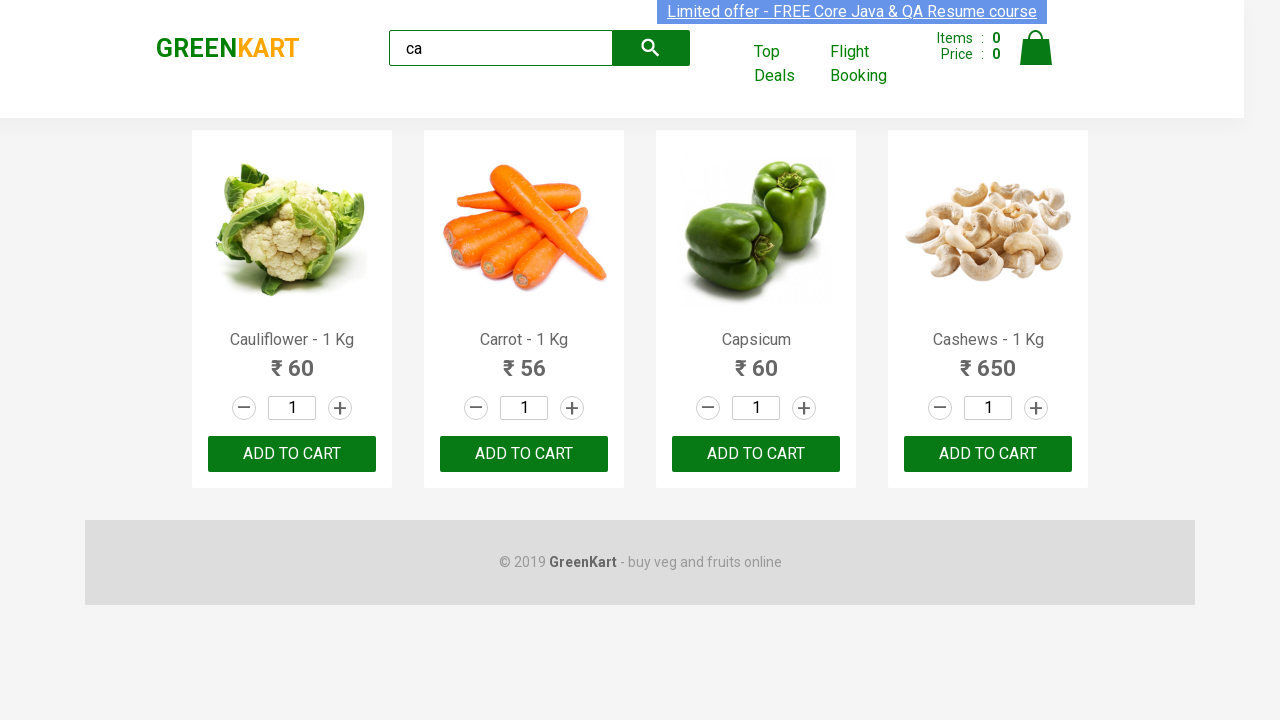

Retrieved product name: Carrot - 1 Kg
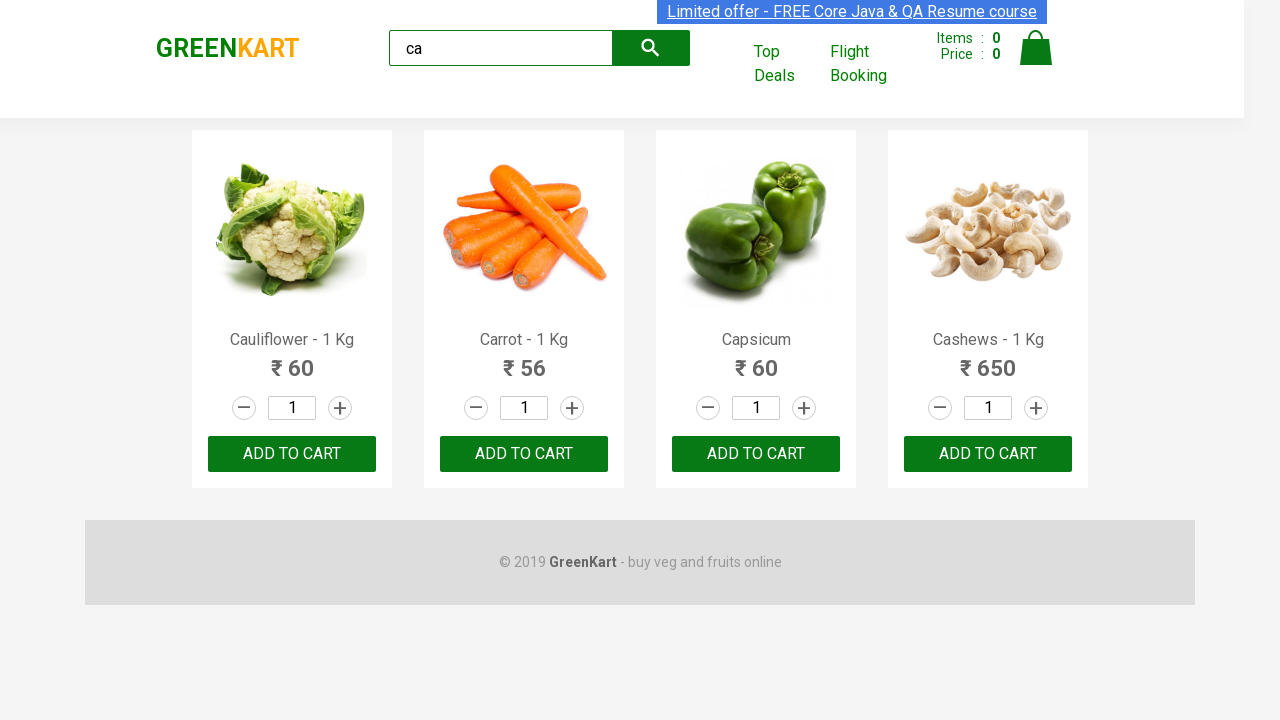

Retrieved product name: Capsicum
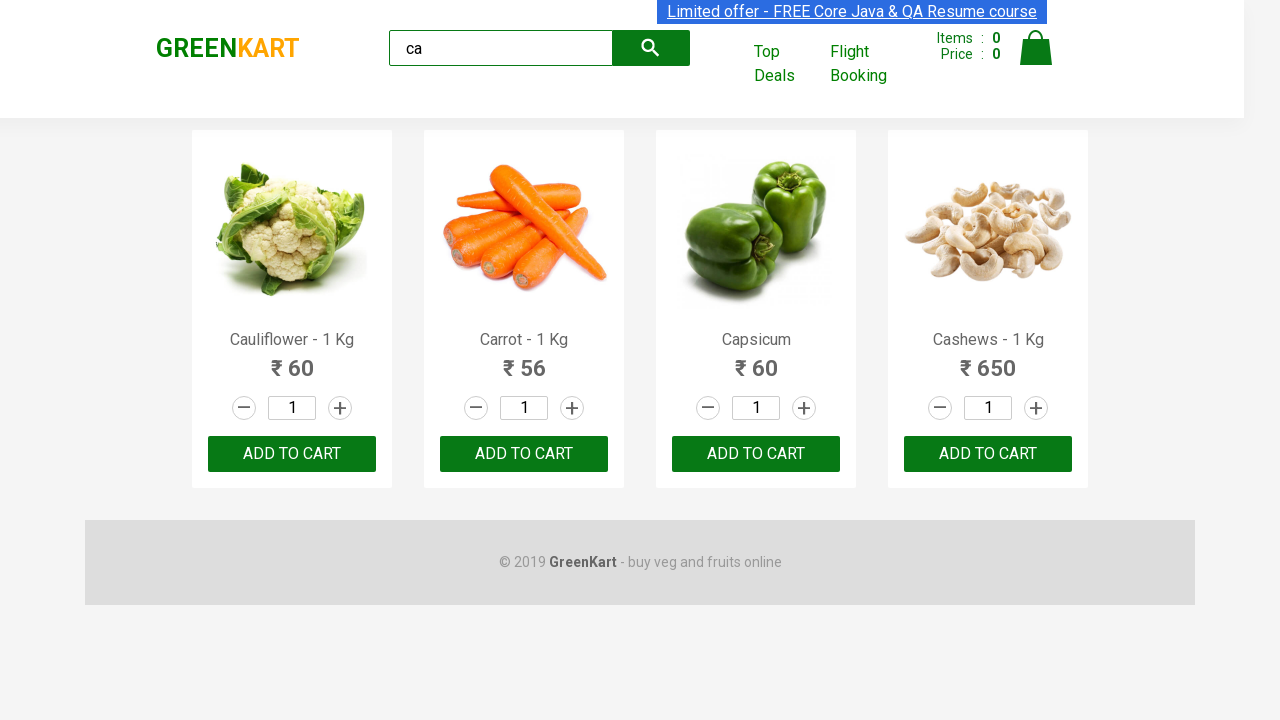

Retrieved product name: Cashews - 1 Kg
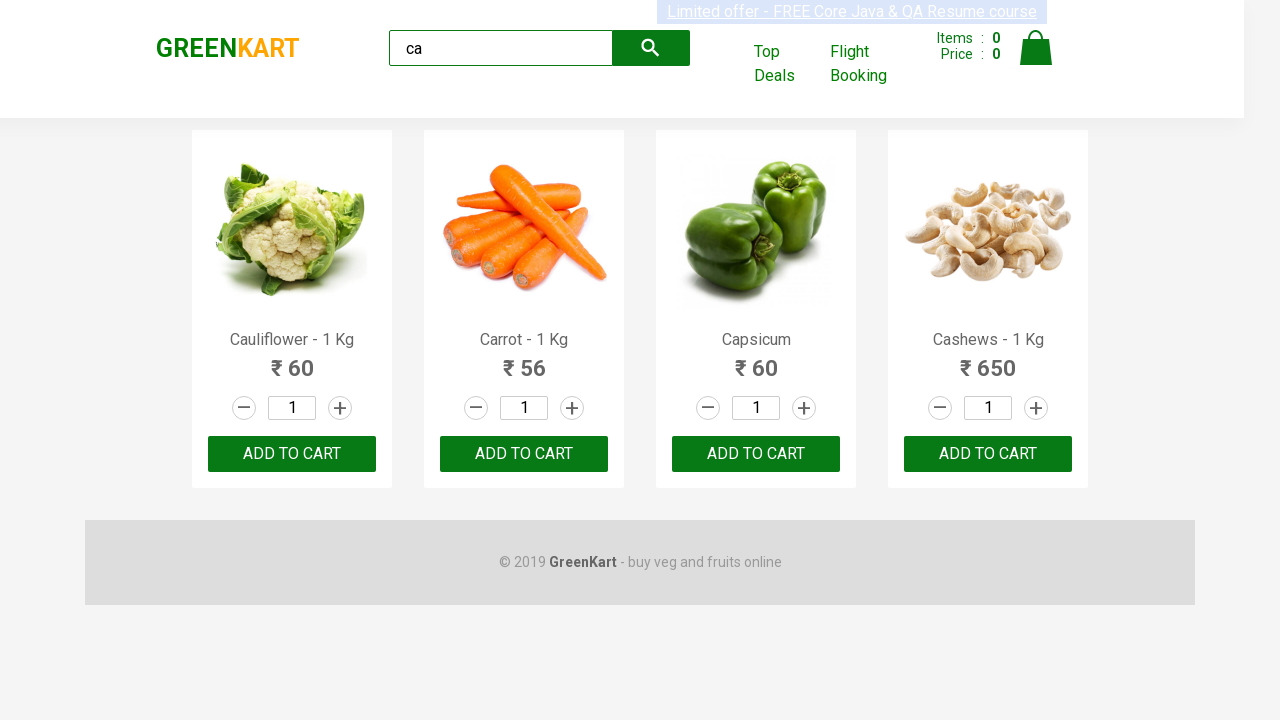

Clicked add to cart button for Cashews at (988, 454) on .products .product >> nth=3 >> button
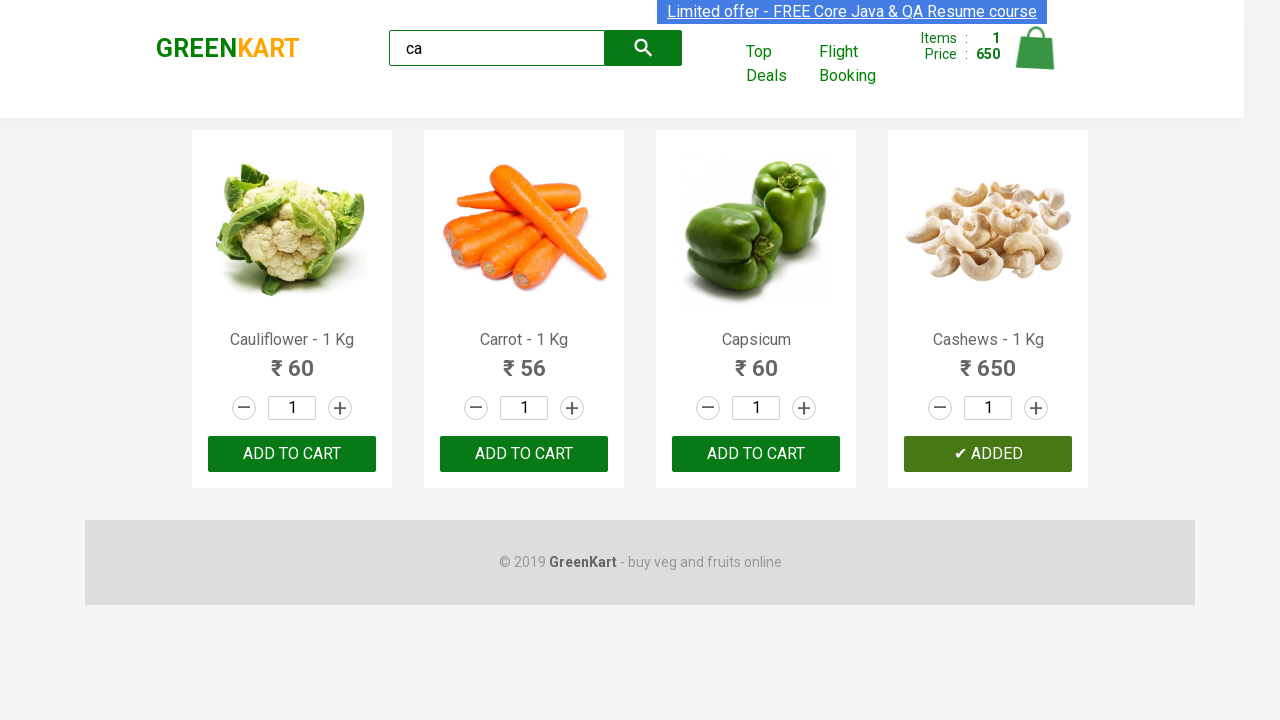

Clicked cart icon at (1036, 48) on .cart-icon > img
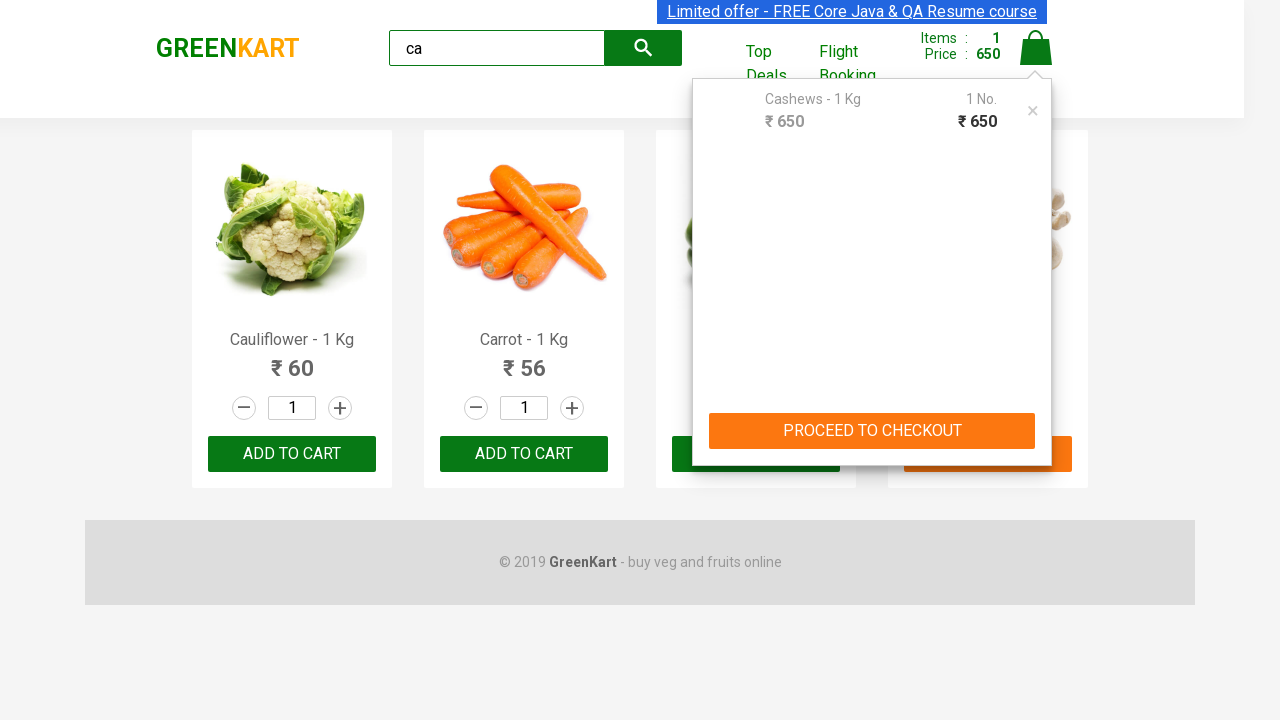

Clicked PROCEED TO CHECKOUT button at (872, 431) on text=PROCEED TO CHECKOUT
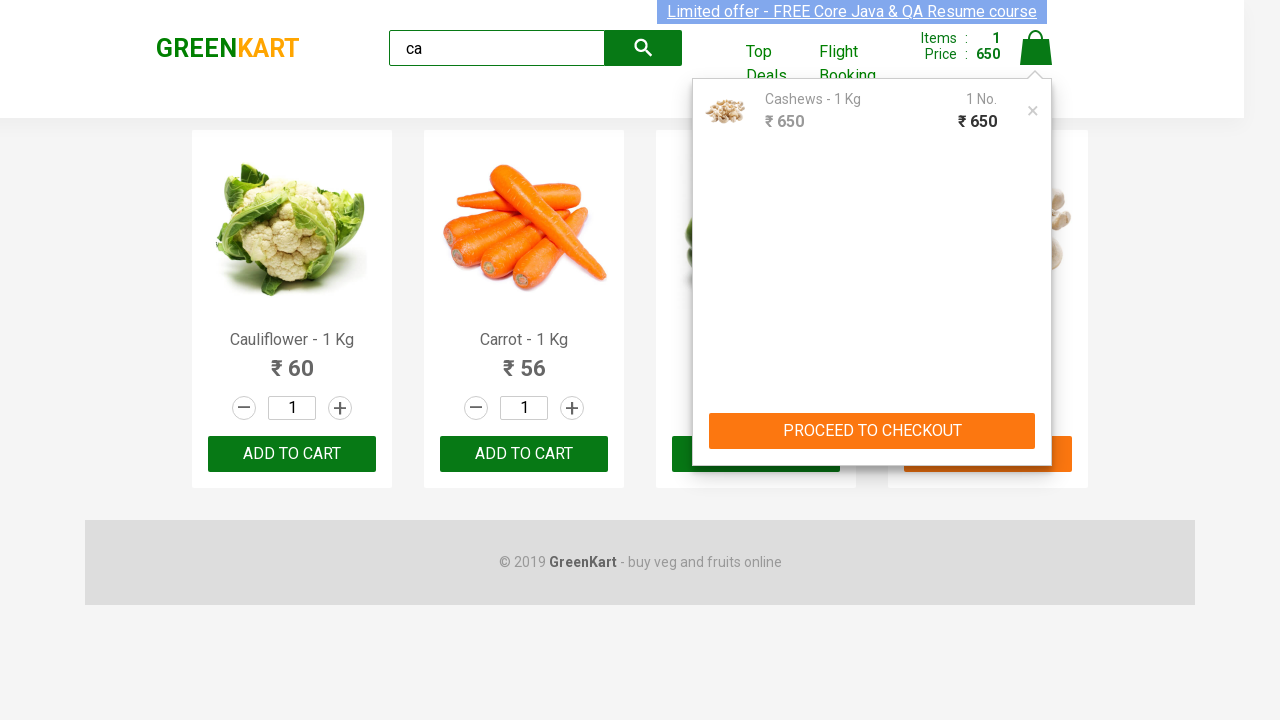

Clicked Place Order button at (1036, 420) on text=Place Order
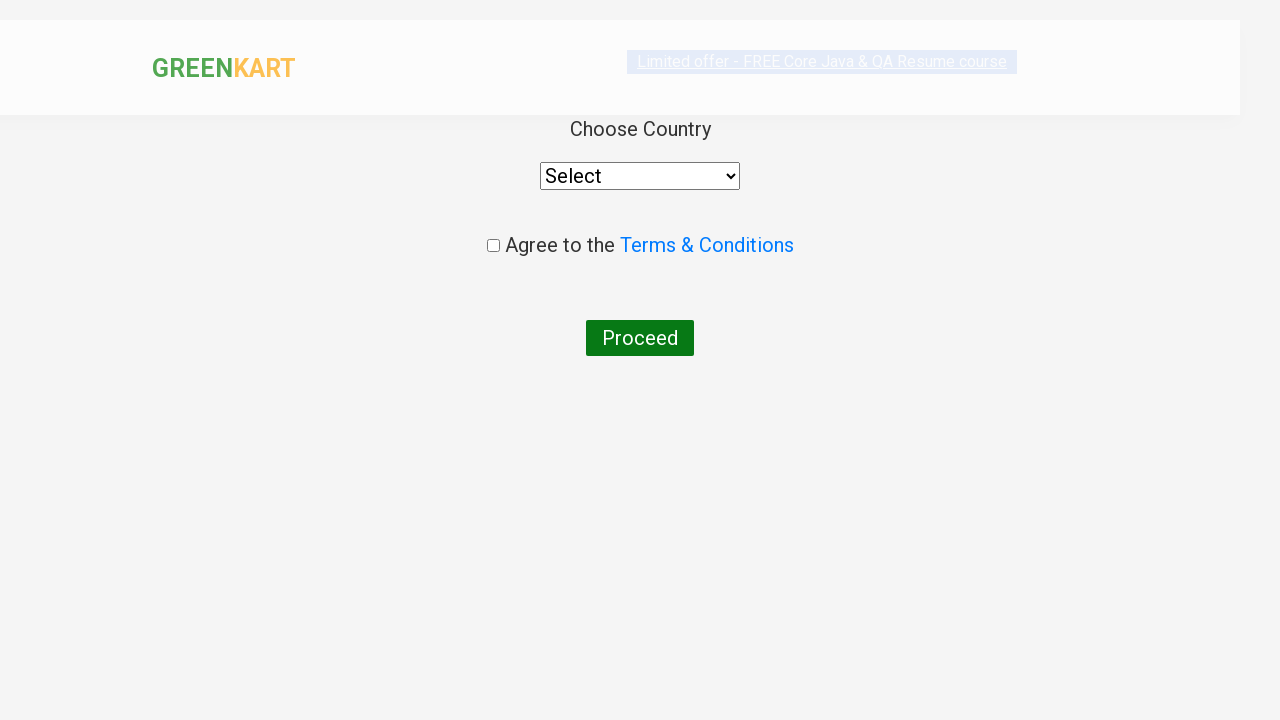

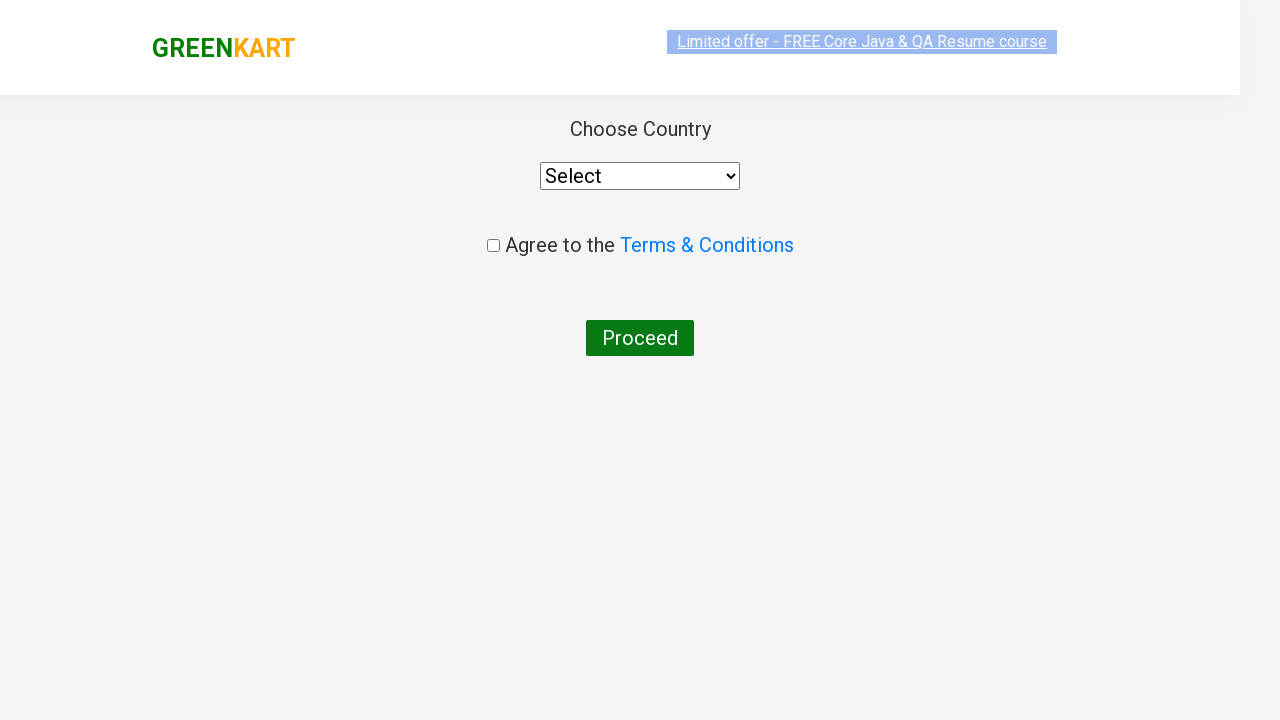